Tests handling of hidden elements by attempting to click a radio button, and if the first matching element is hidden (at coordinates 0,0), finds and clicks the visible one instead.

Starting URL: http://seleniumpractise.blogspot.in/2016/08/how-to-automate-radio-button-in.html

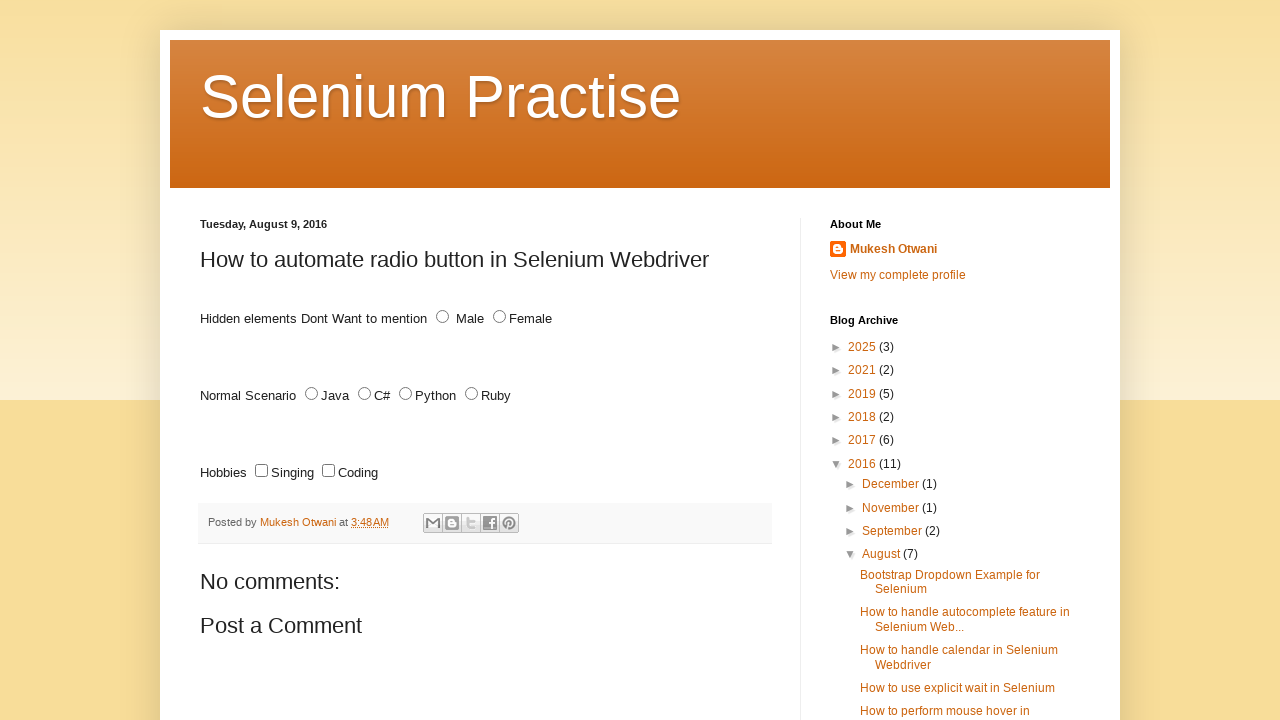

Navigated to radio button automation test page
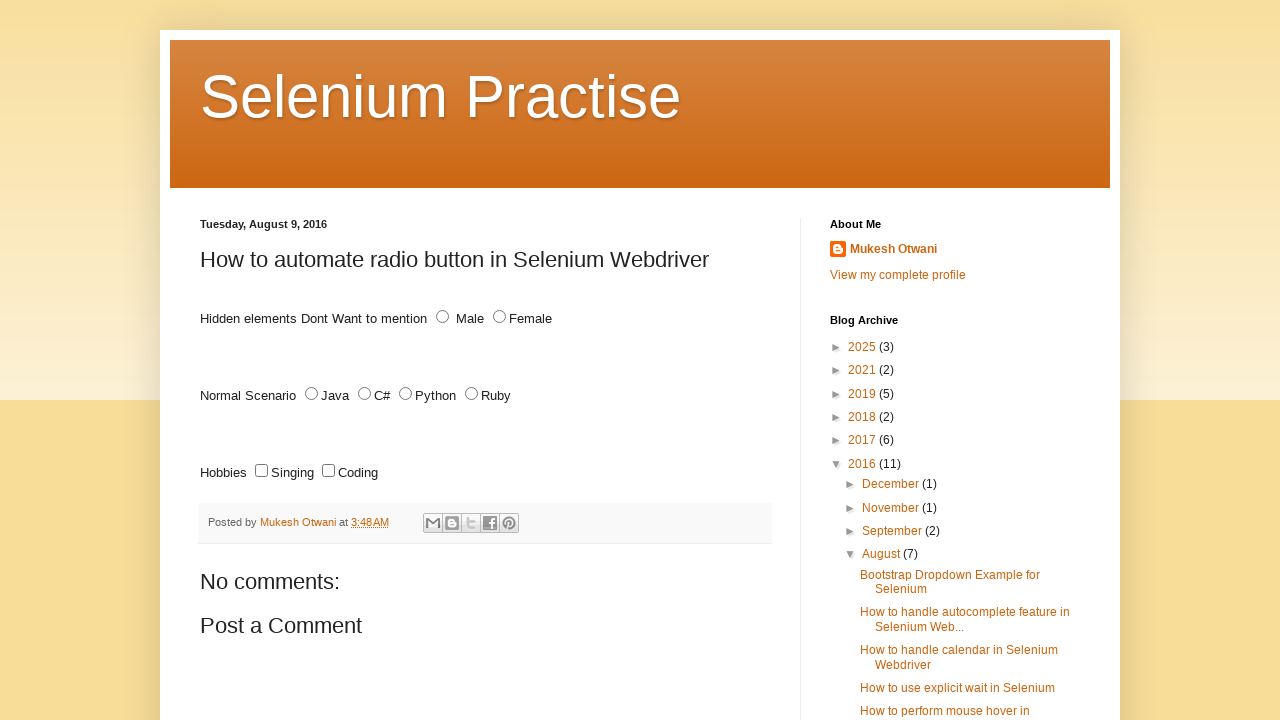

Located all elements with id 'male'
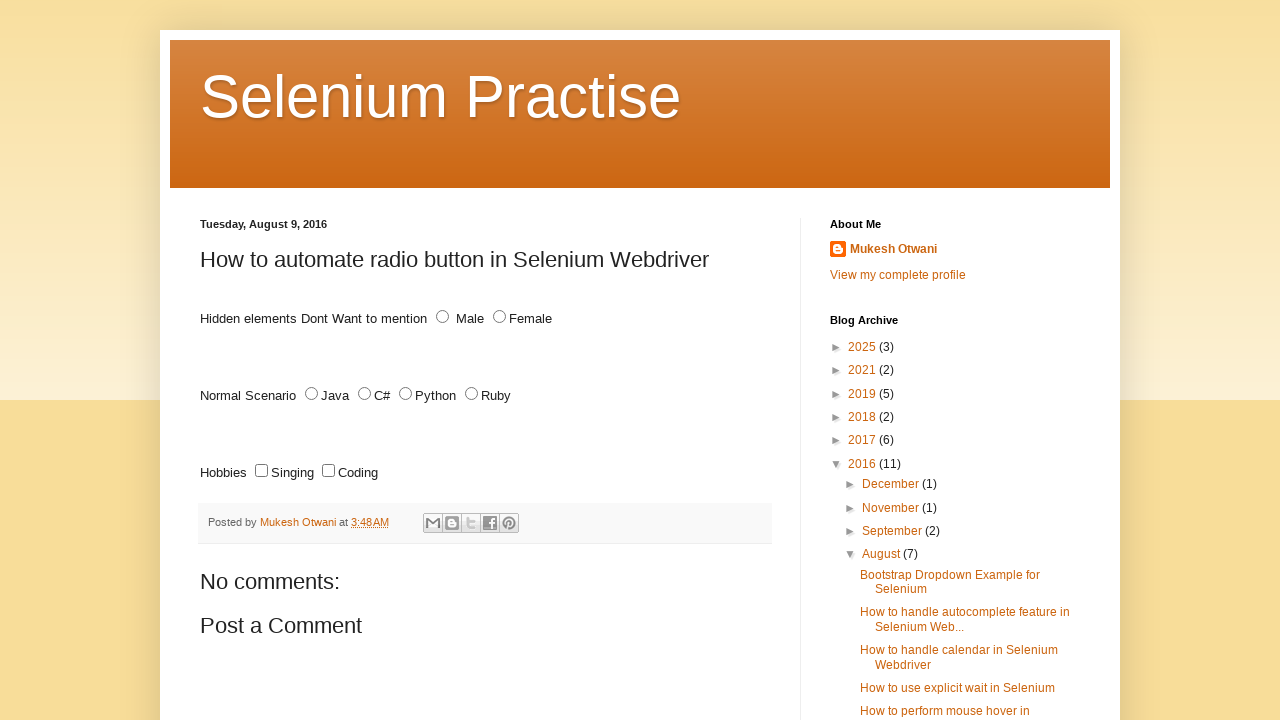

Found visible 'male' radio button at non-zero coordinates and clicked it at (442, 317) on #male >> nth=1
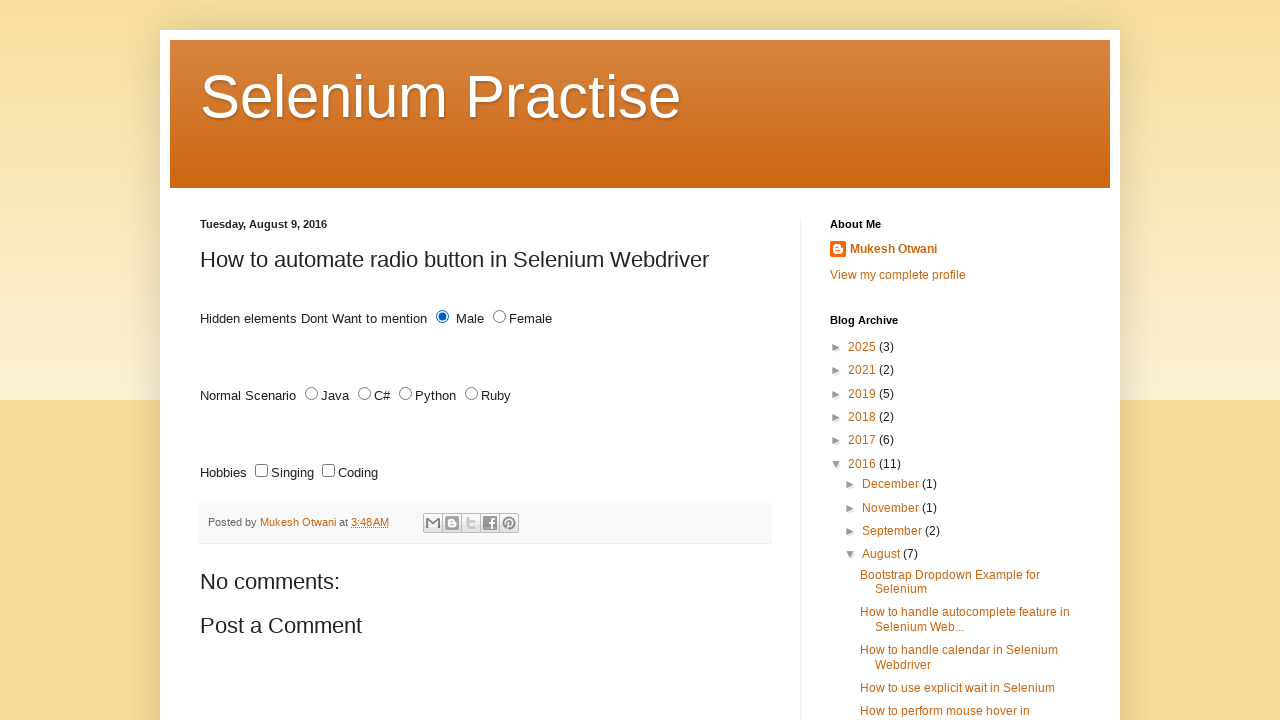

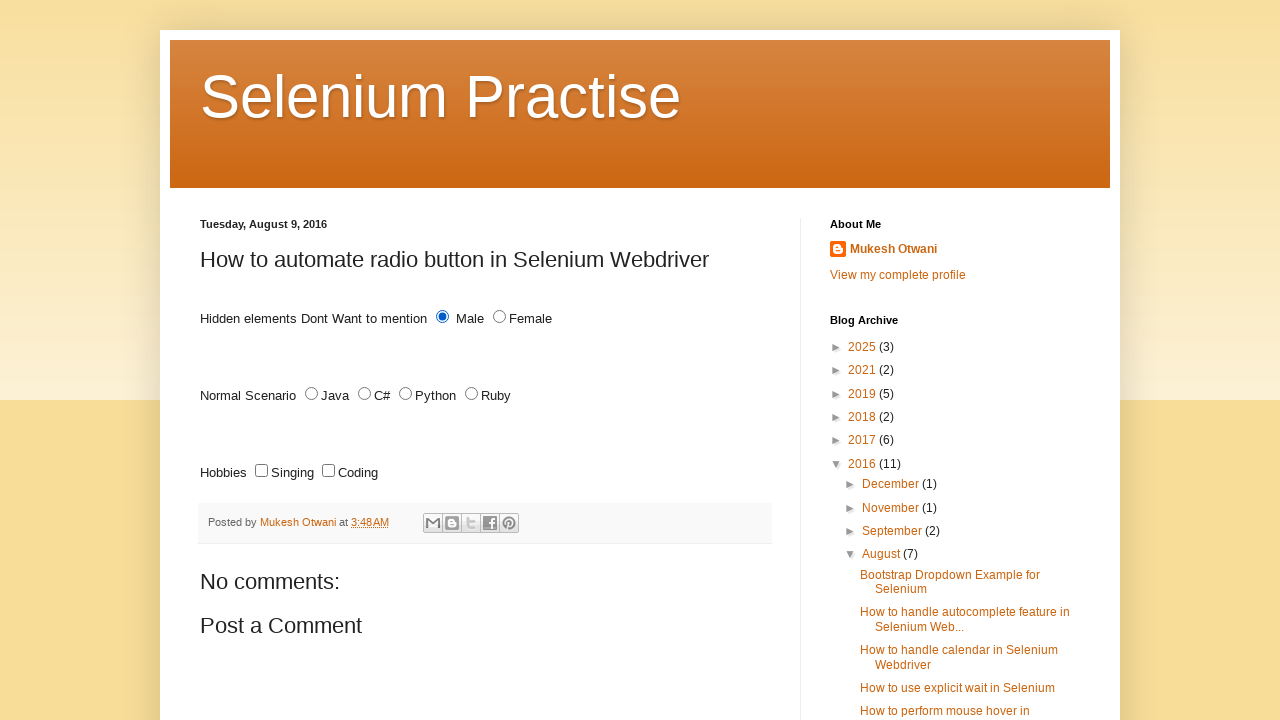